Tests drag and drop functionality by dragging element A to element H position

Starting URL: https://selenium08.blogspot.com/2020/01/click-and-hold.html

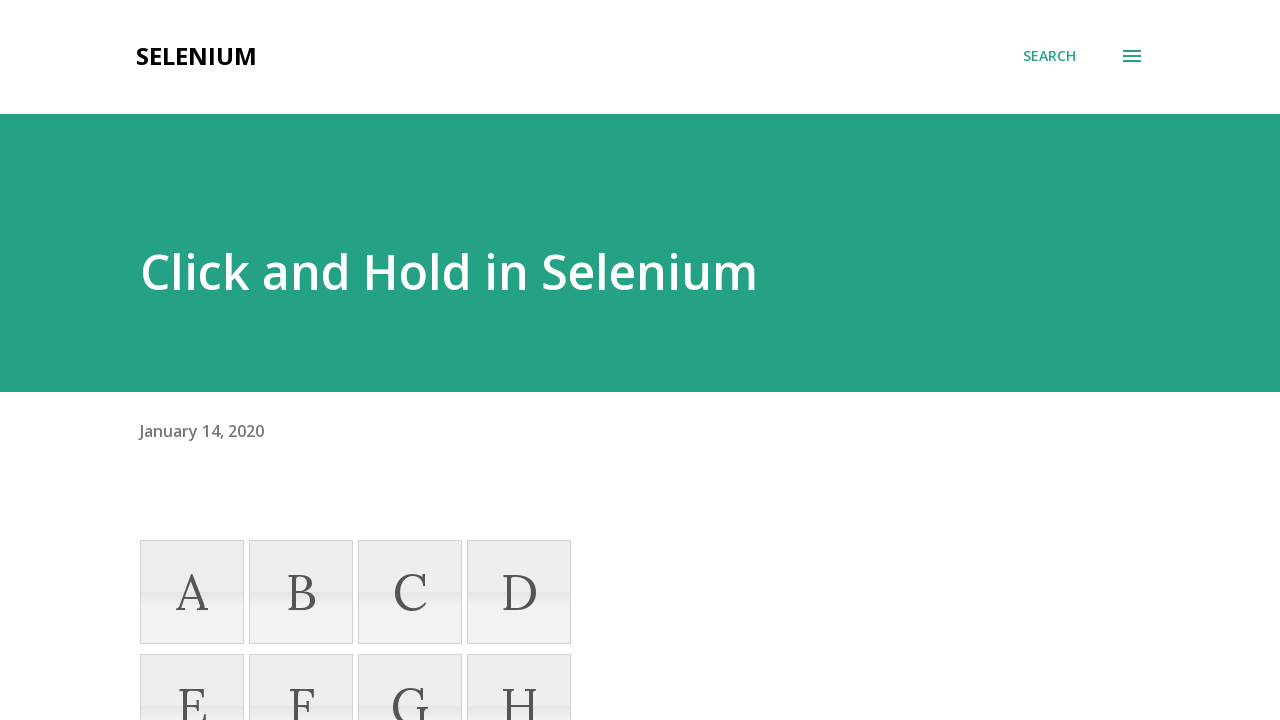

Located source element A
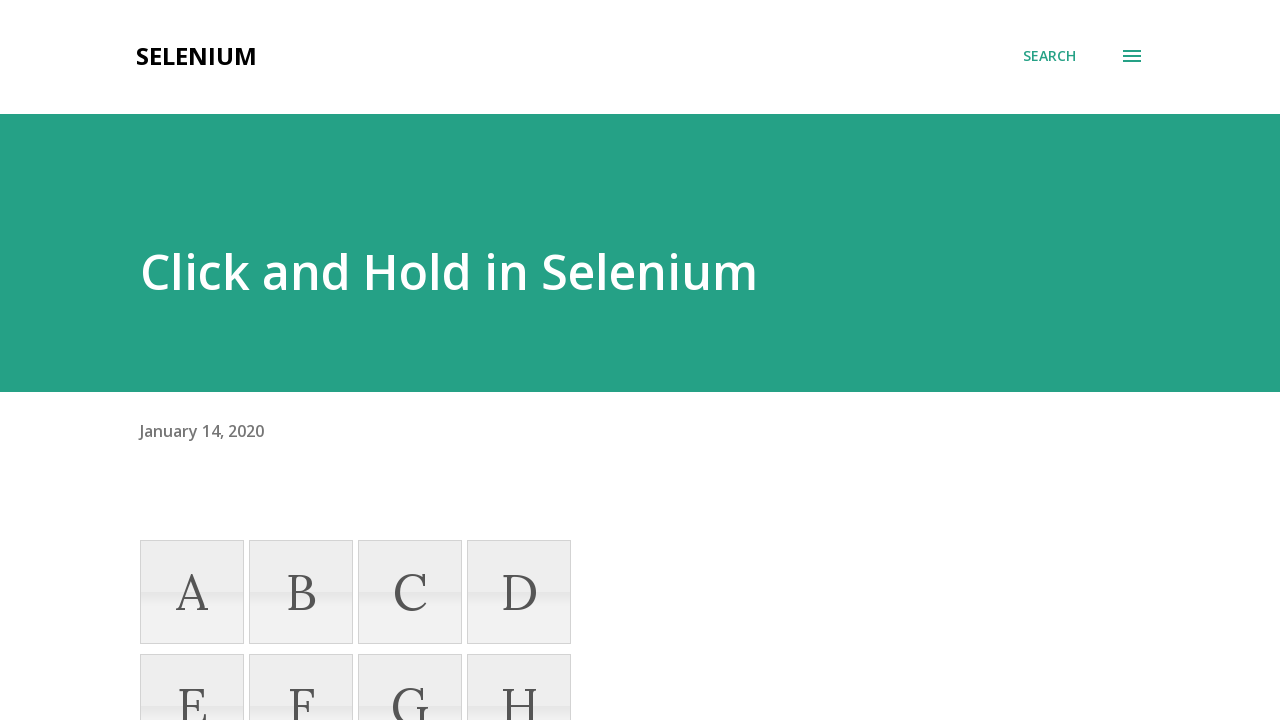

Located target element H
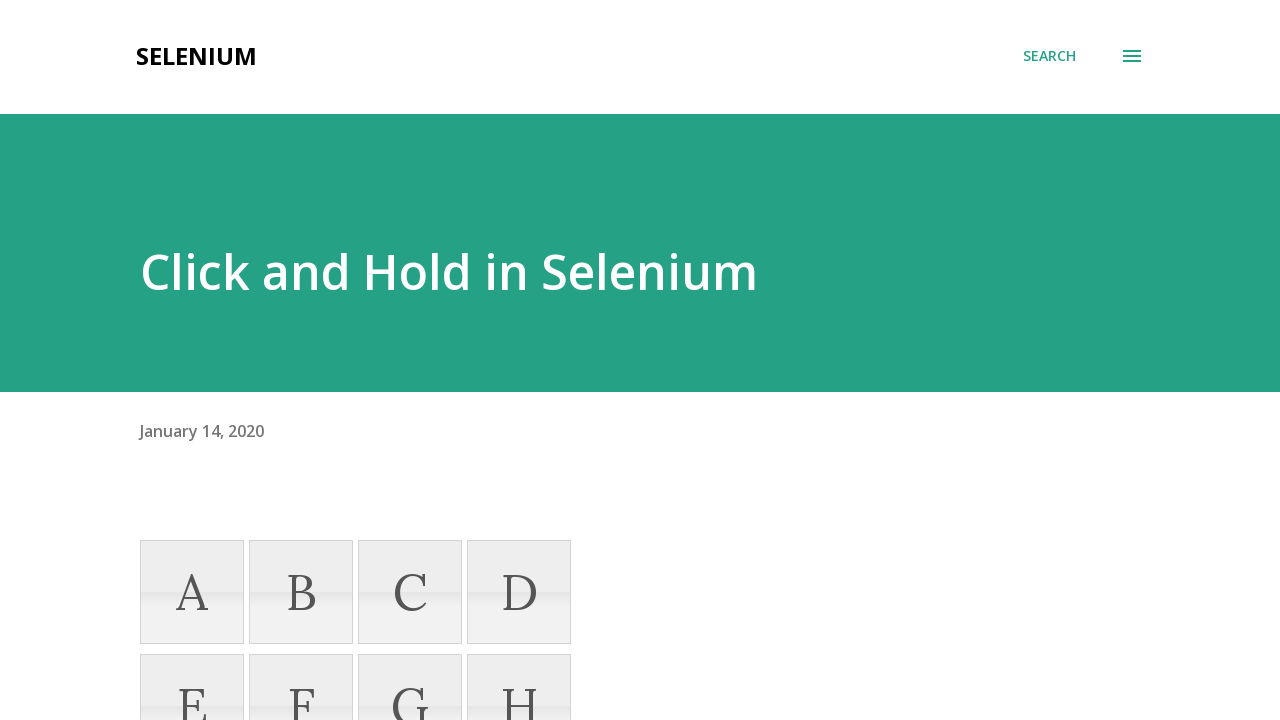

Scrolled source element A into view
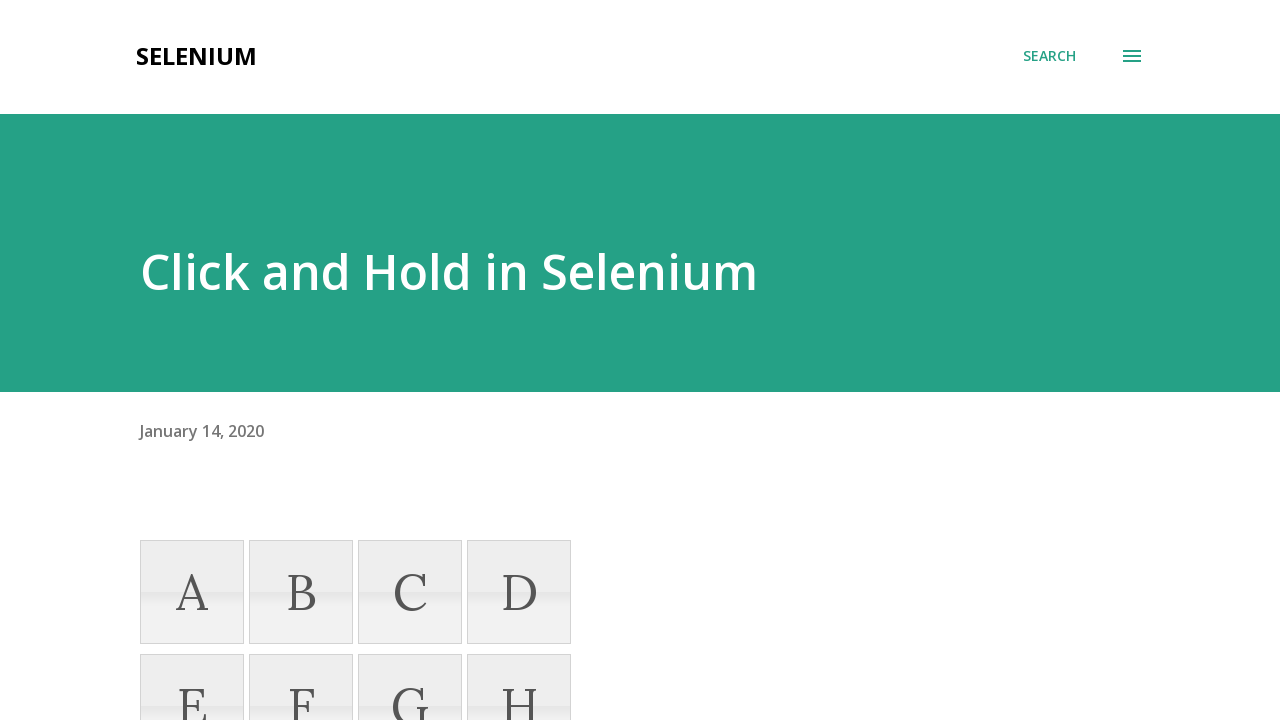

Dragged element A to element H position at (519, 668)
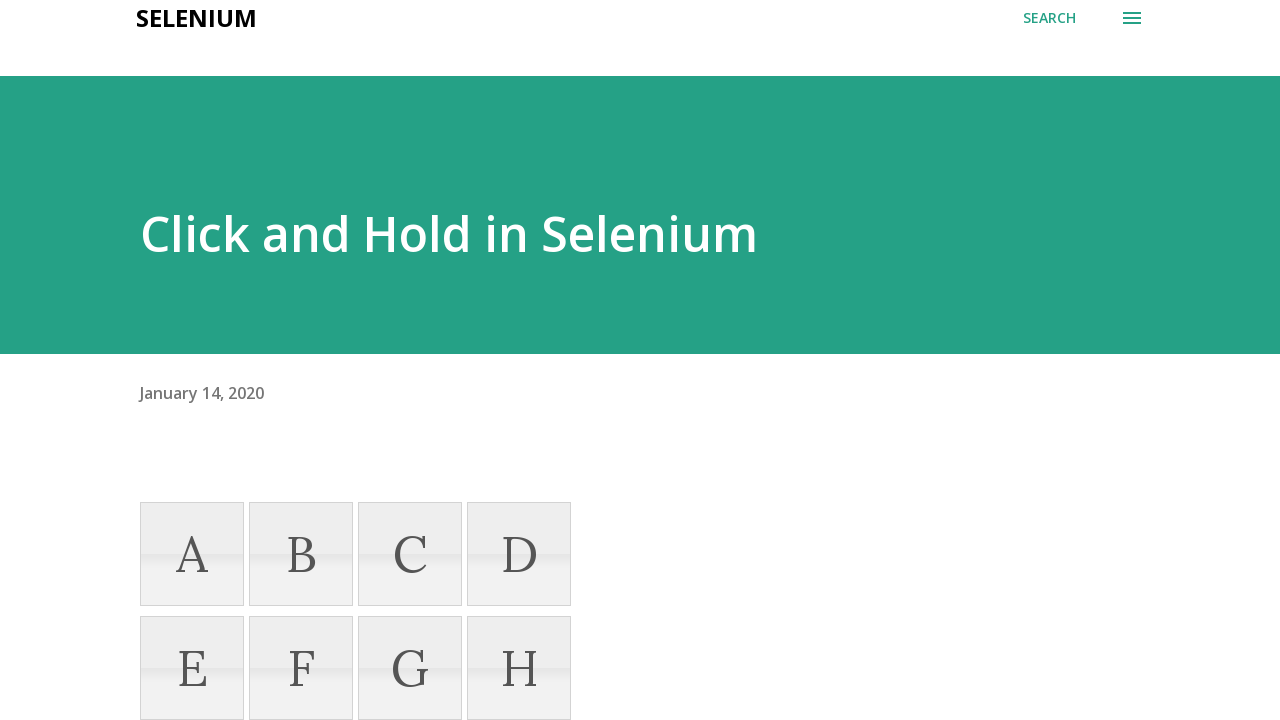

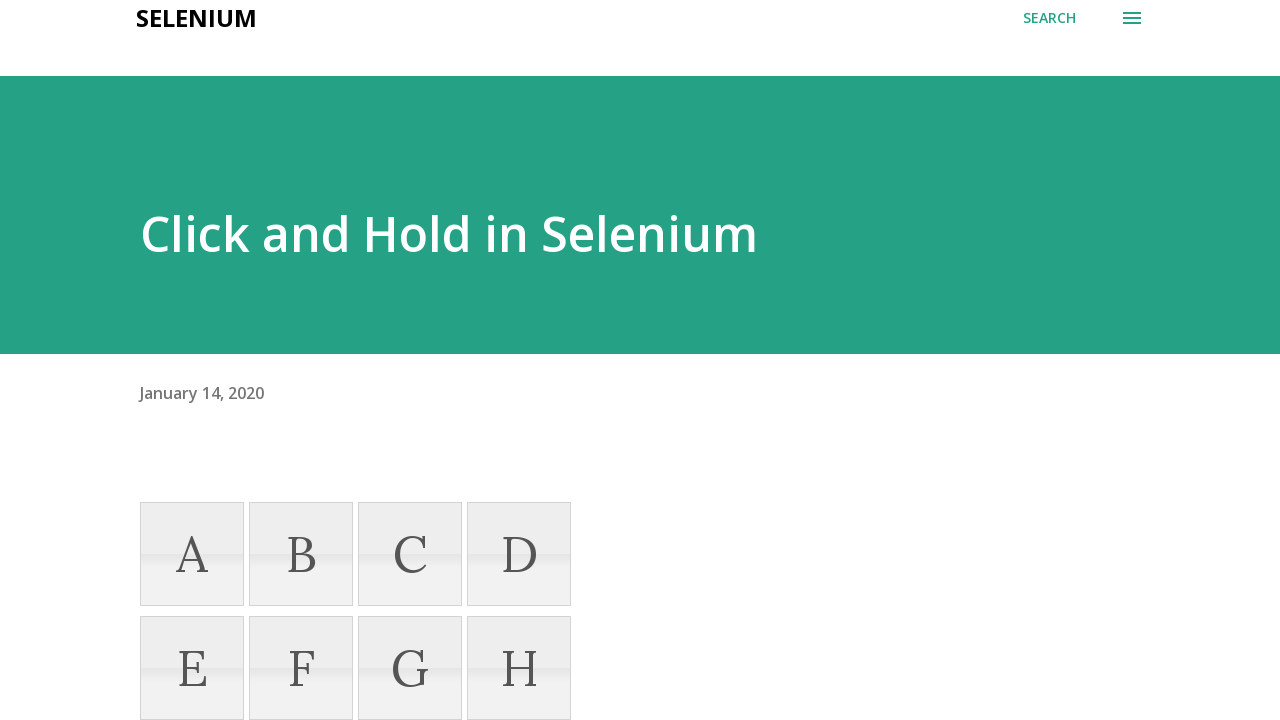